Tests the Add/Remove Elements functionality by clicking the Add Element button, verifying the Delete button appears, clicking Delete, and verifying the page heading is still visible.

Starting URL: https://the-internet.herokuapp.com/add_remove_elements/

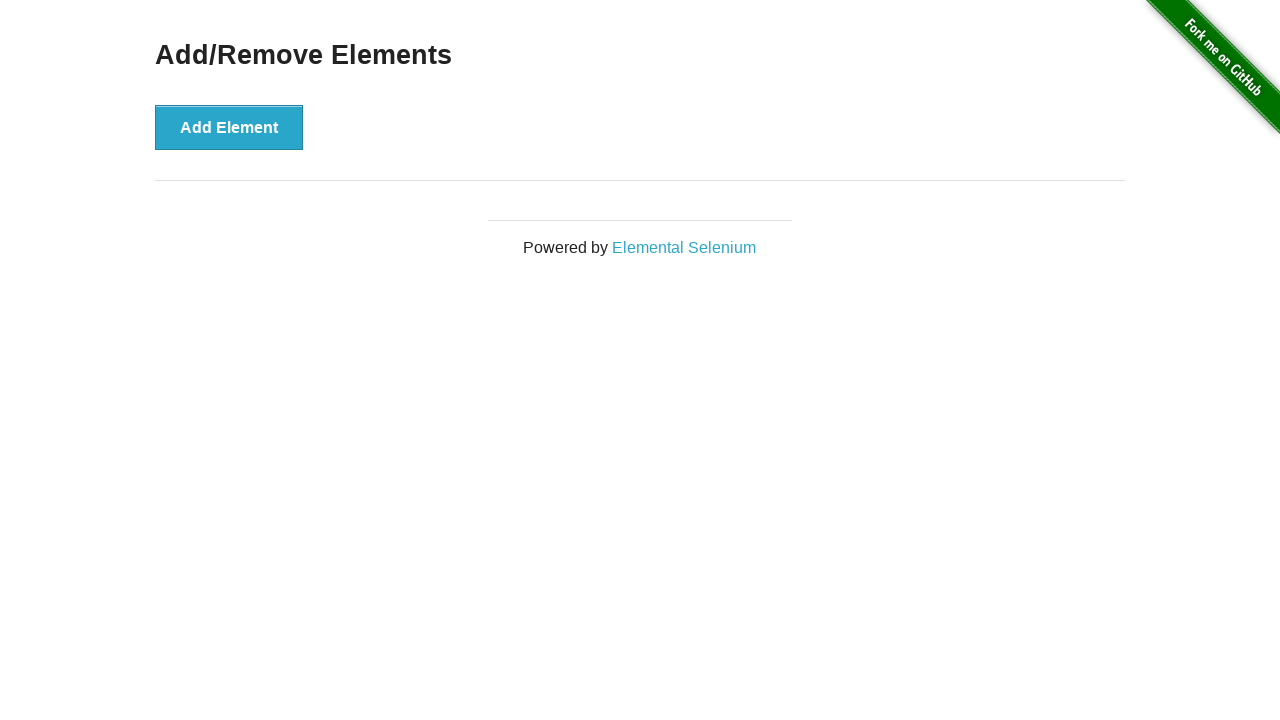

Clicked Add Element button at (229, 127) on xpath=//*[contains(text(),'Add Ele')]
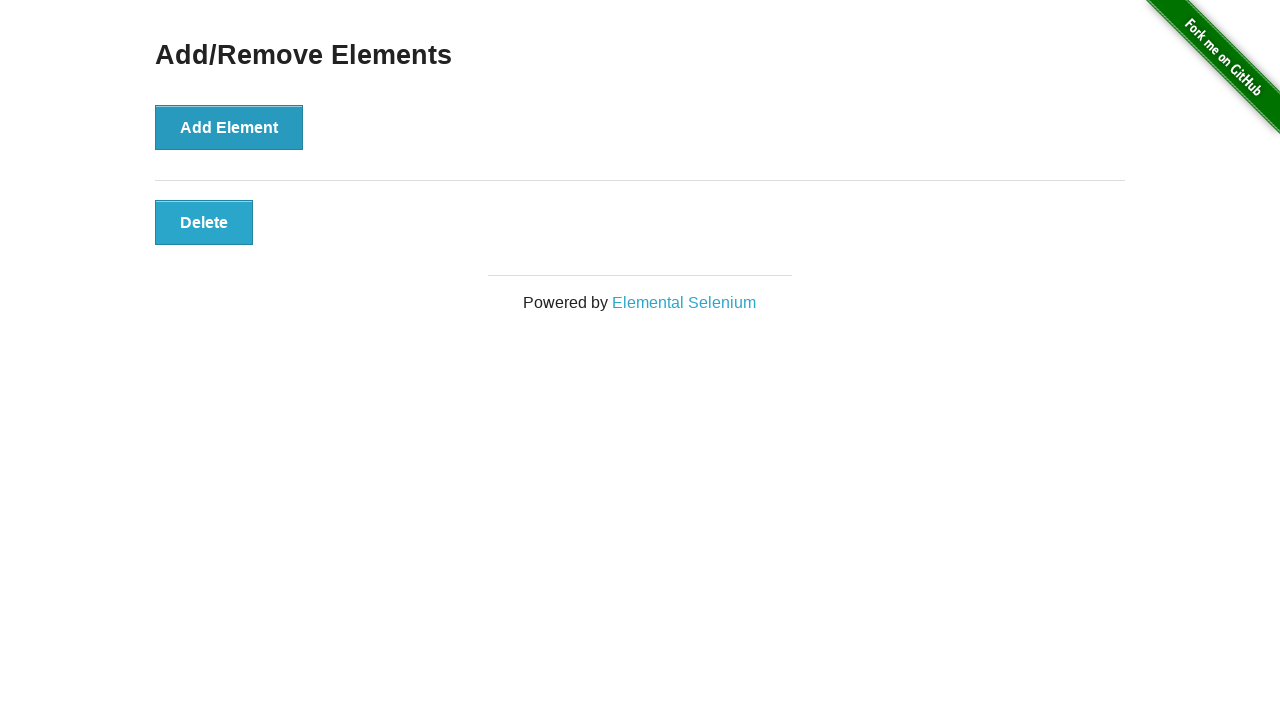

Delete button appeared and is visible
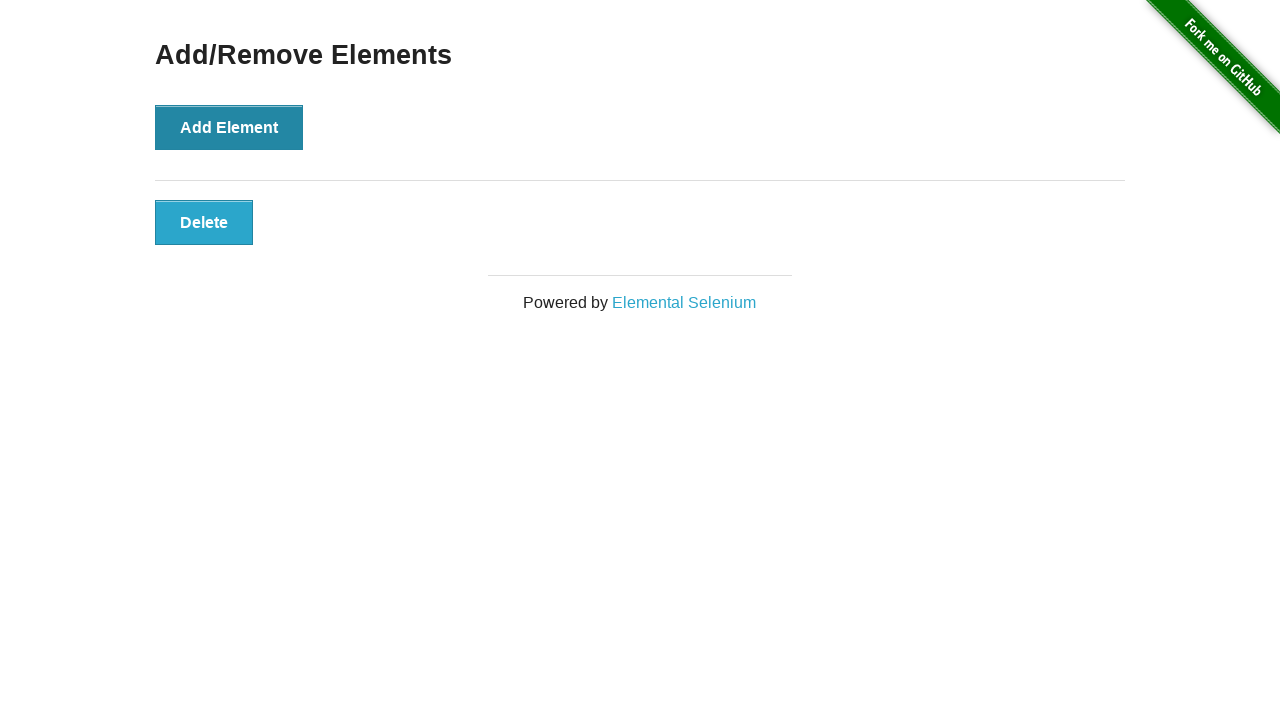

Clicked Delete button at (204, 222) on xpath=//*[text()='Delete']
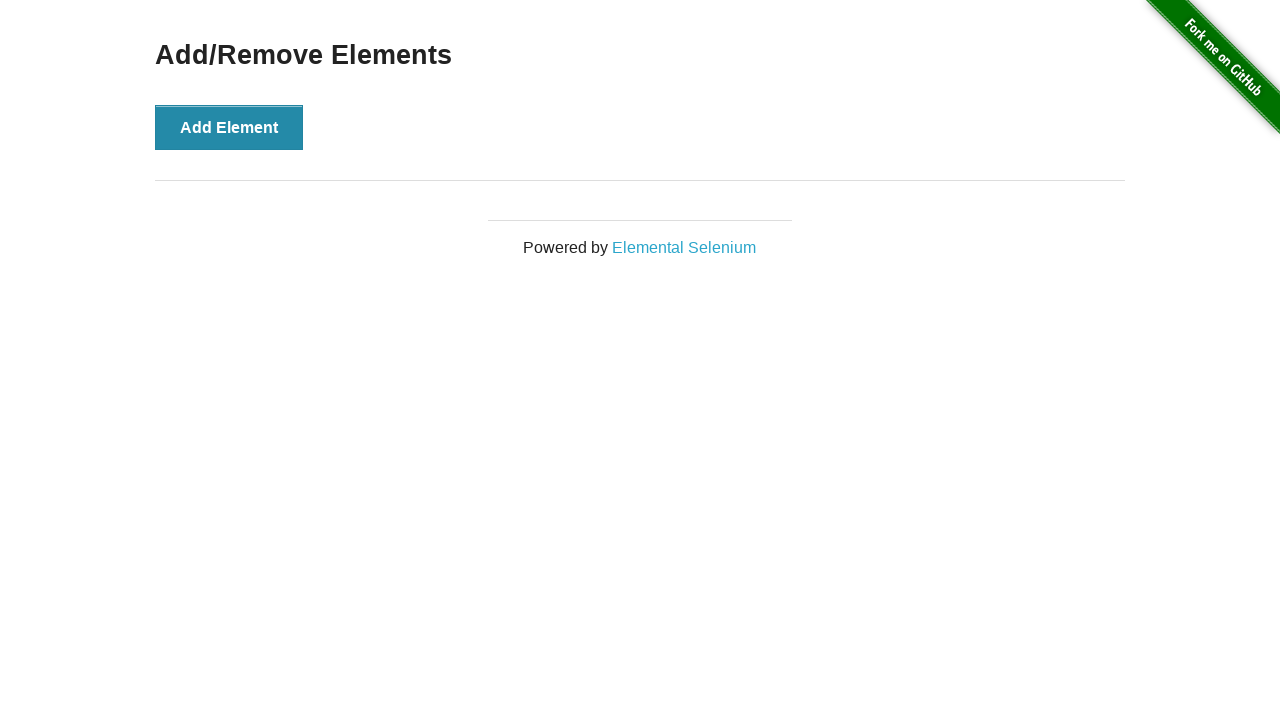

Page heading (h3) is still visible after deletion
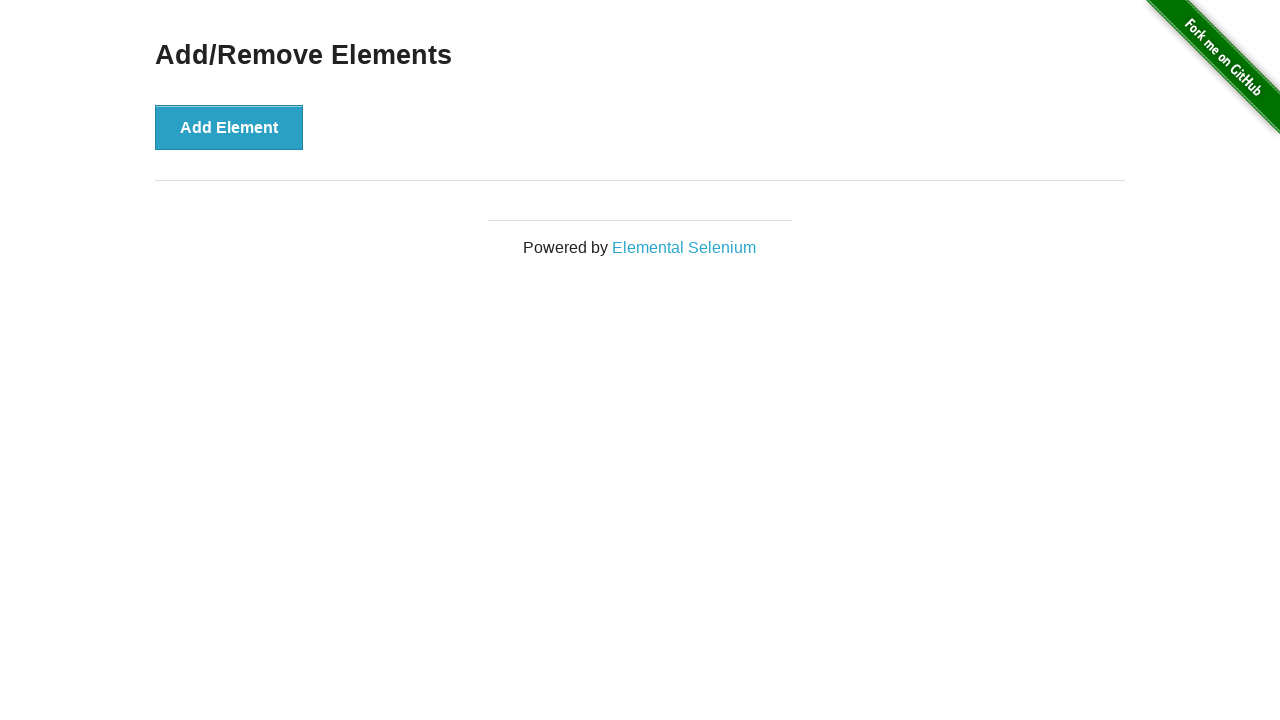

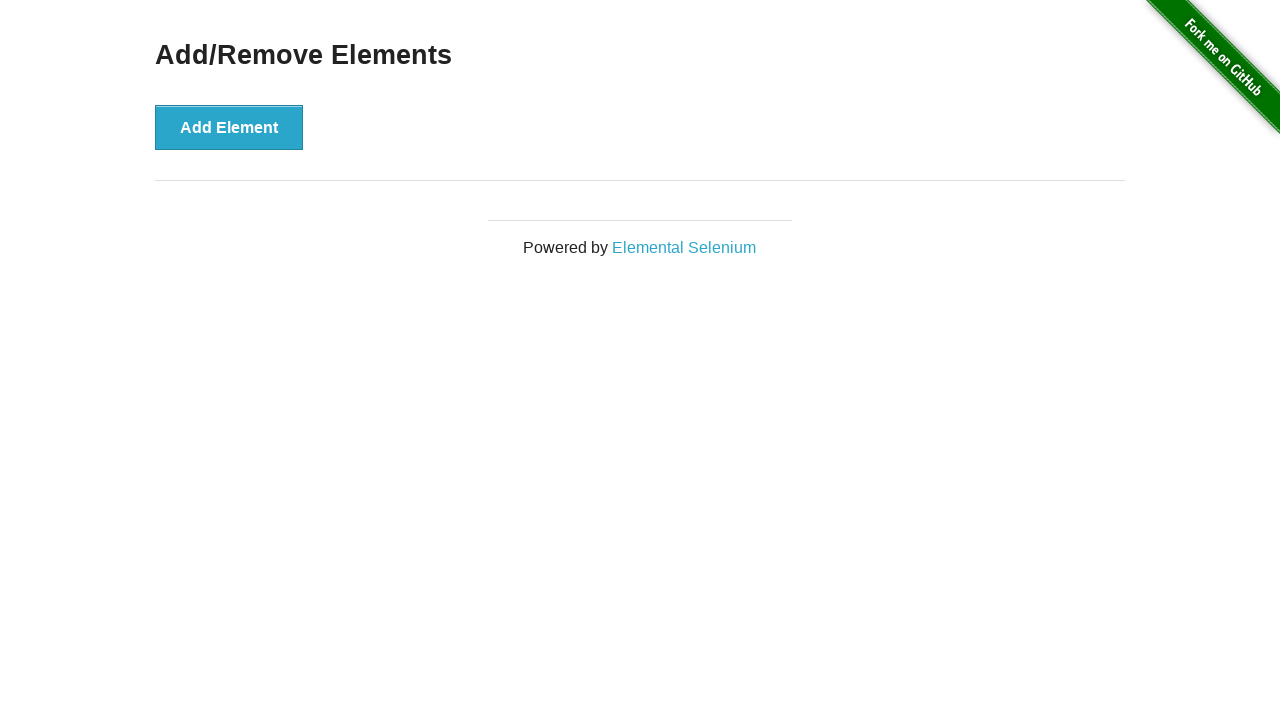